Calculates the sum of two numbers displayed on the page, selects the result from a dropdown menu, and submits the form

Starting URL: http://suninjuly.github.io/selects1.html

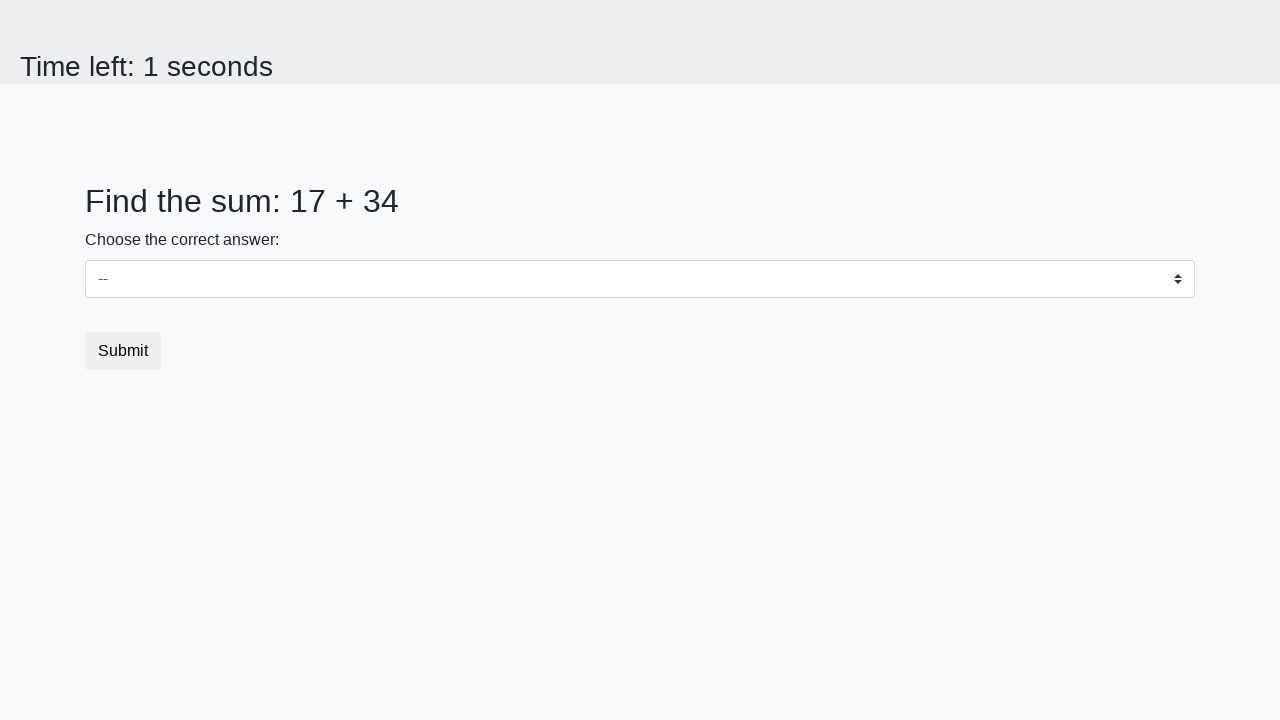

Retrieved first number from #num1 element
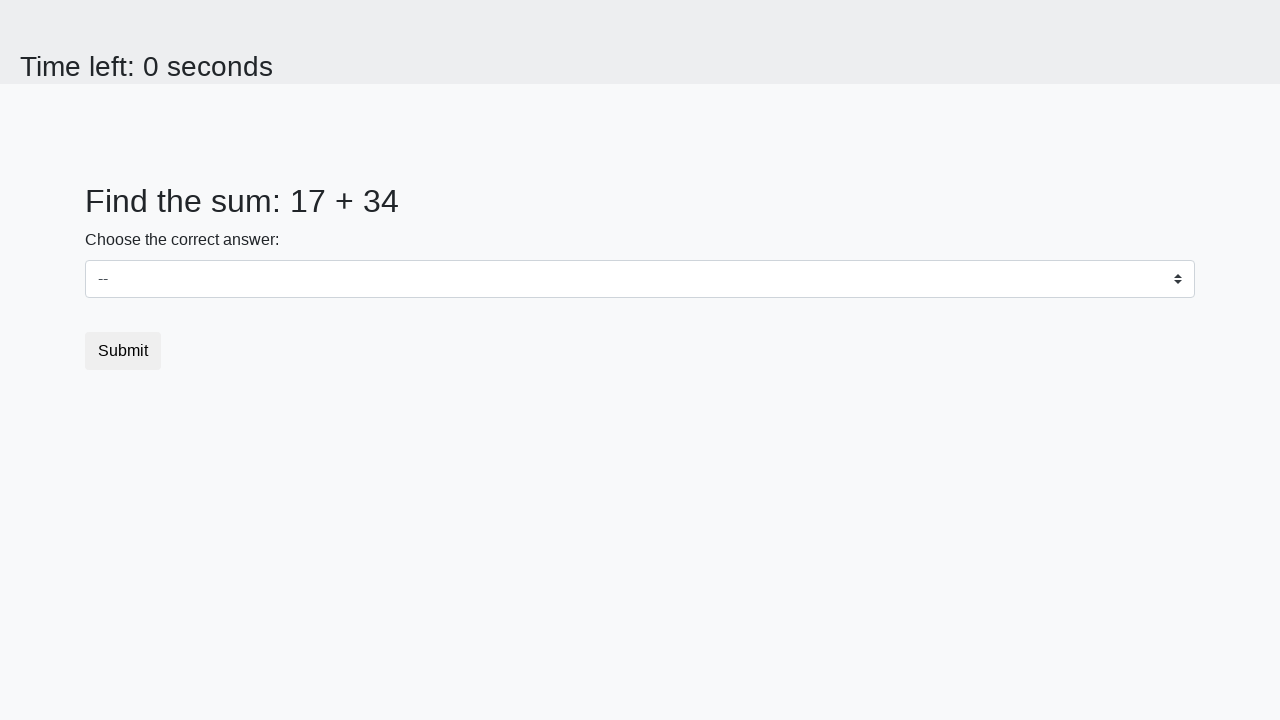

Retrieved second number from #num2 element
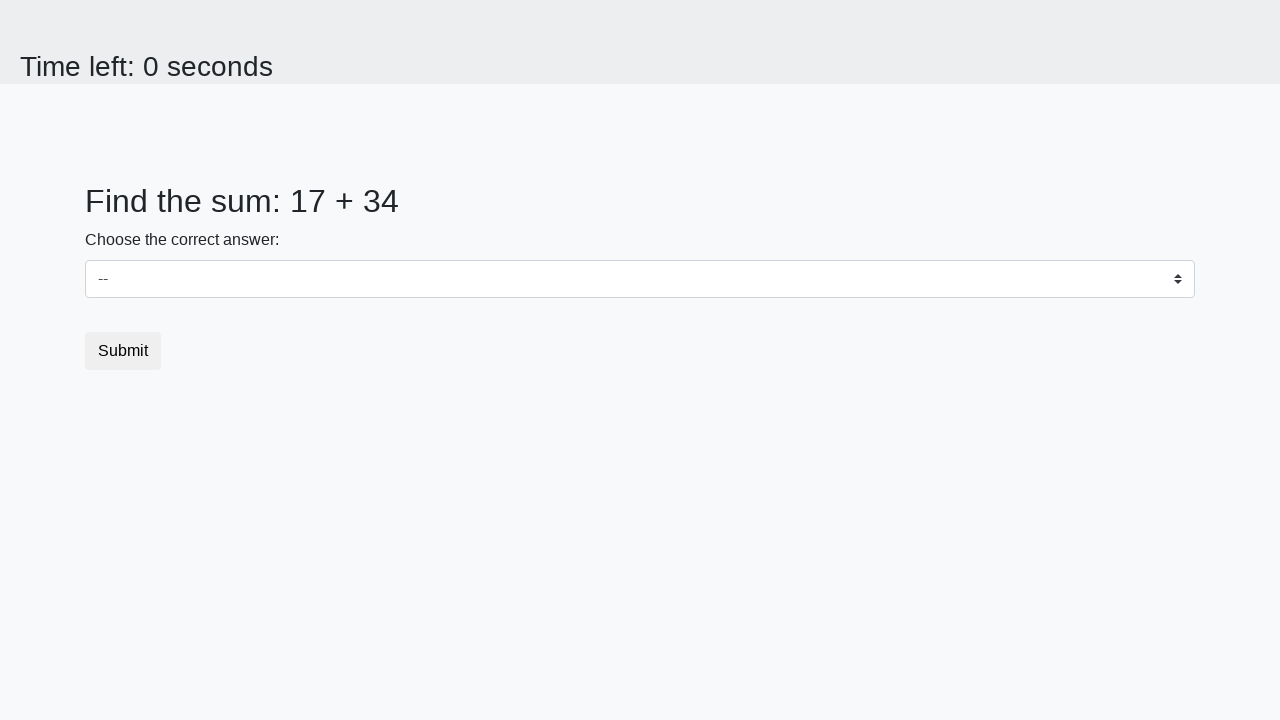

Calculated sum: 17 + 34 = 51
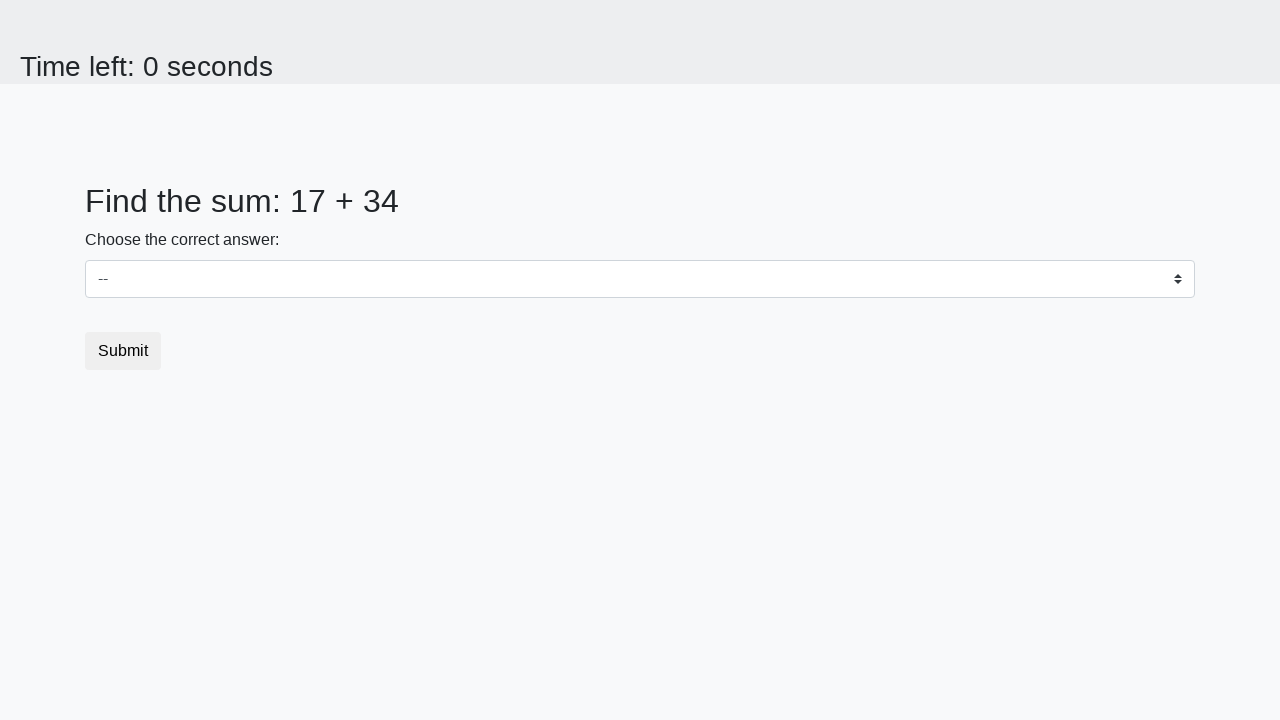

Selected calculated sum '51' from dropdown menu on select
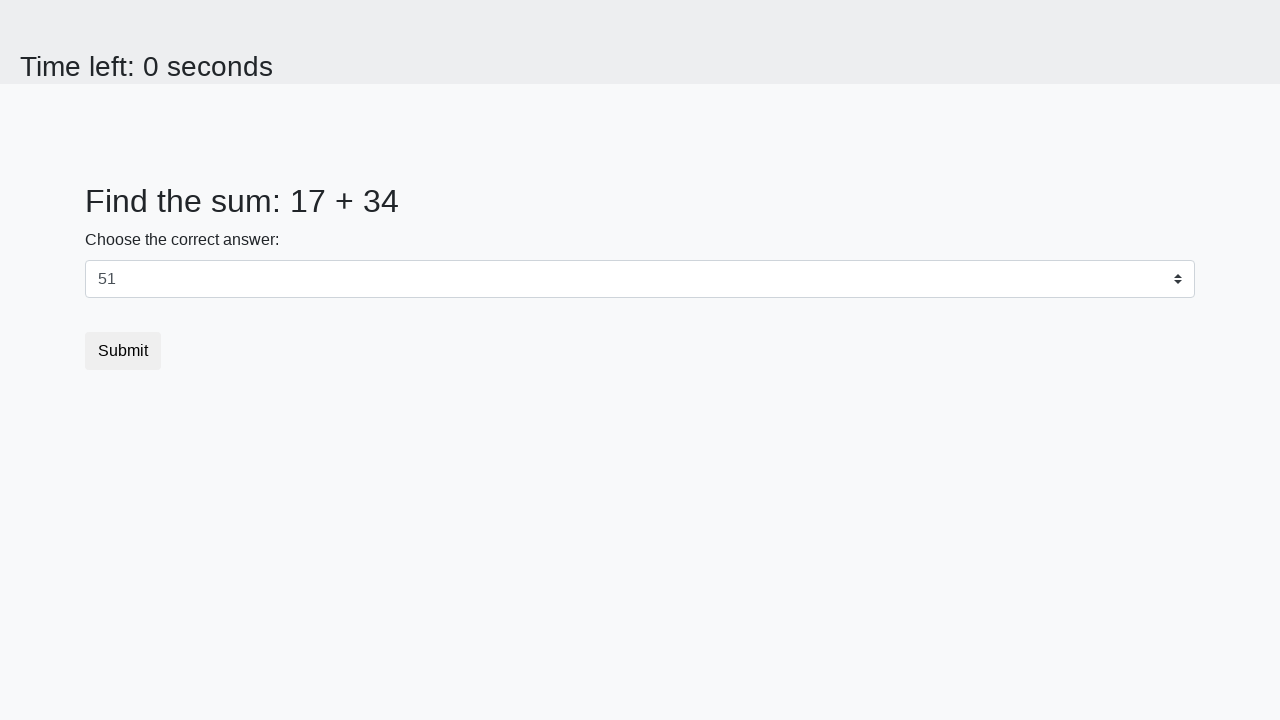

Clicked submit button at (123, 351) on button.btn
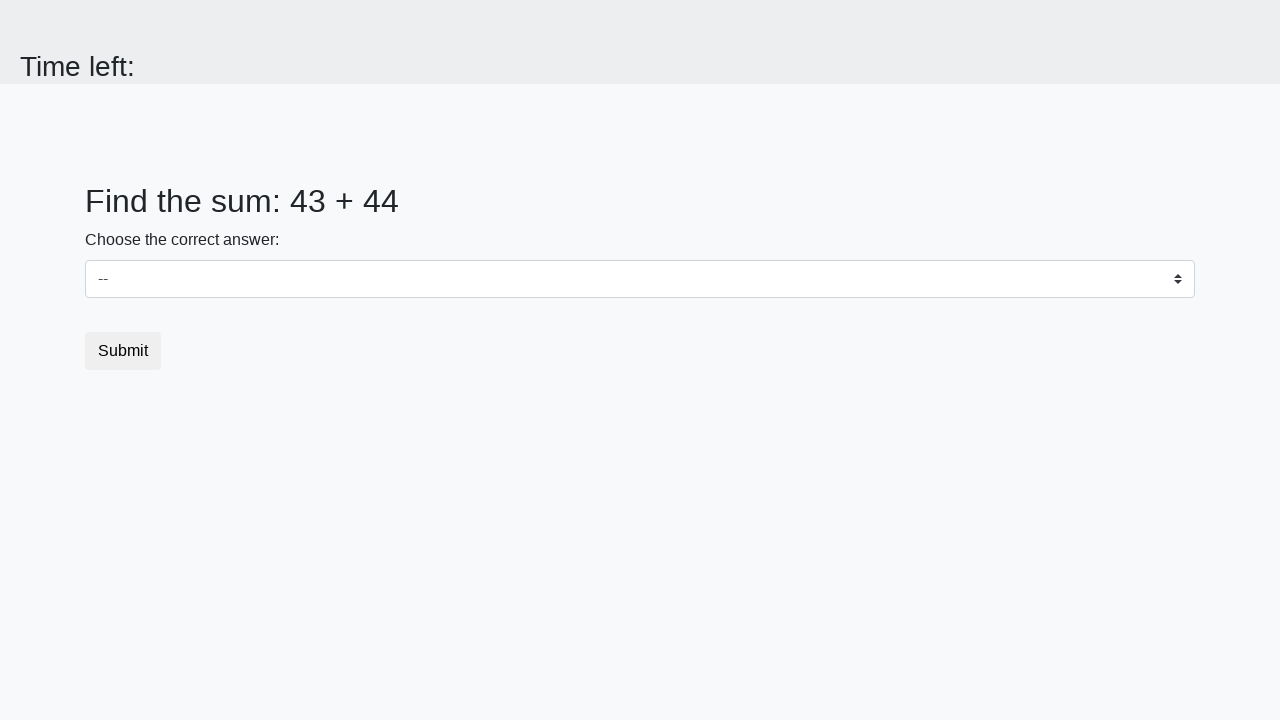

Waited 500ms for alert to appear
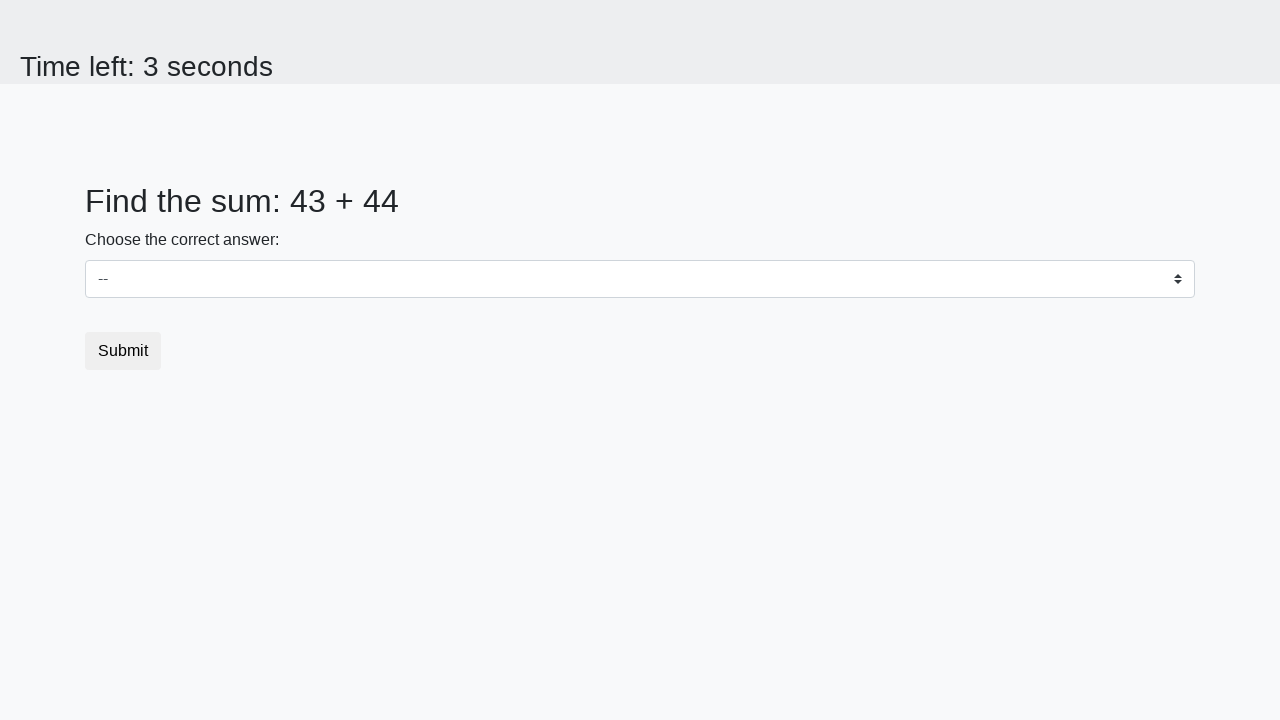

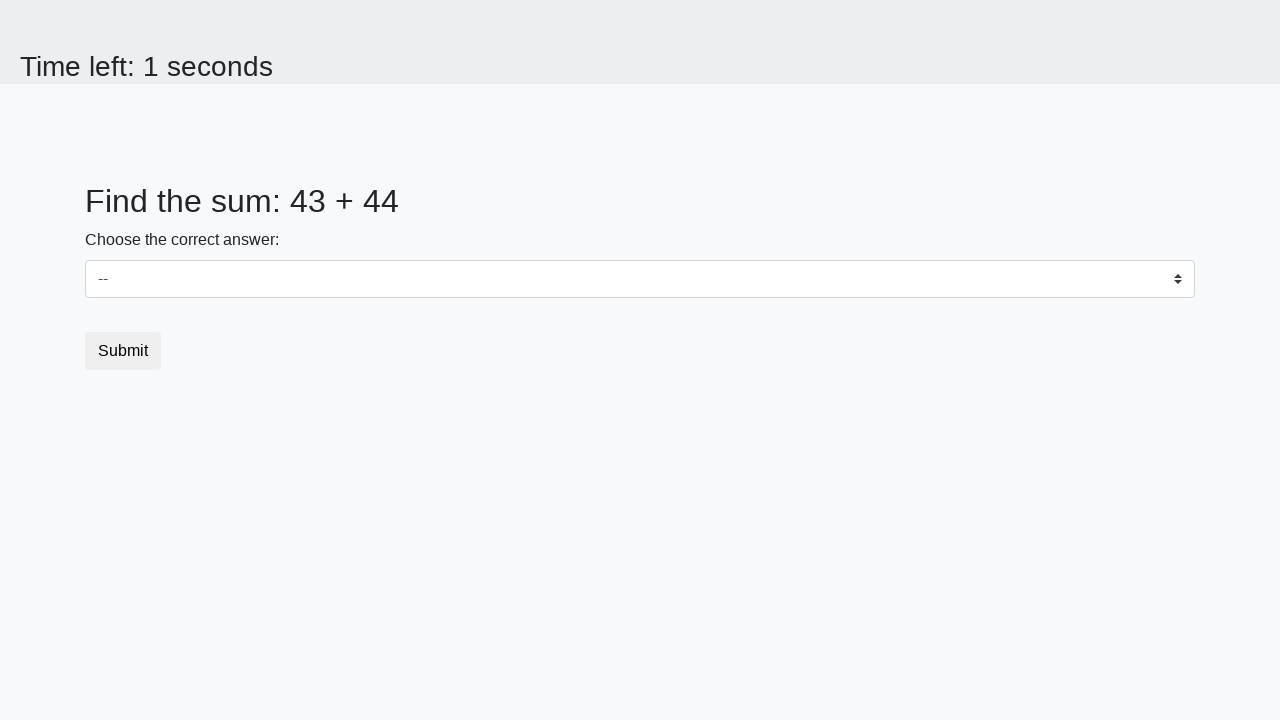